Navigates to a football statistics website, clicks "All matches" button, and selects Spain from a country dropdown to view match data

Starting URL: https://www.adamchoi.co.uk/overs/detailed

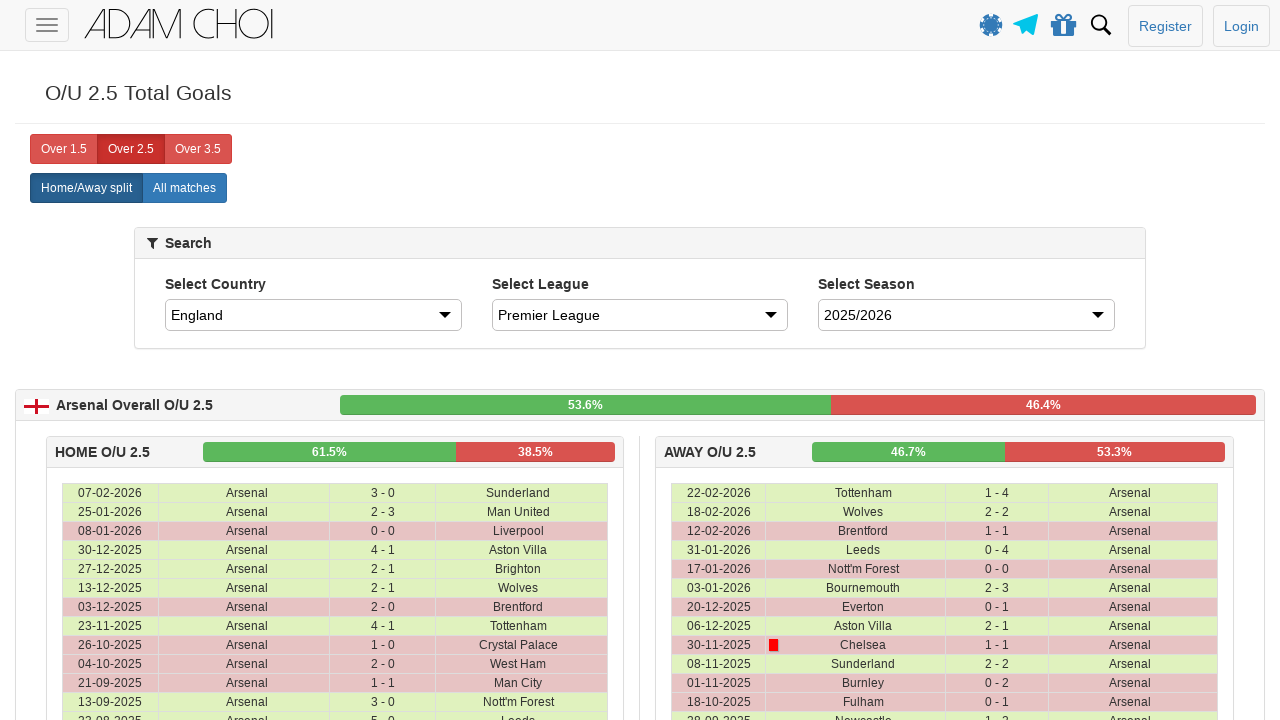

Clicked 'All matches' button at (184, 188) on xpath=//label[@analytics-event='All matches']
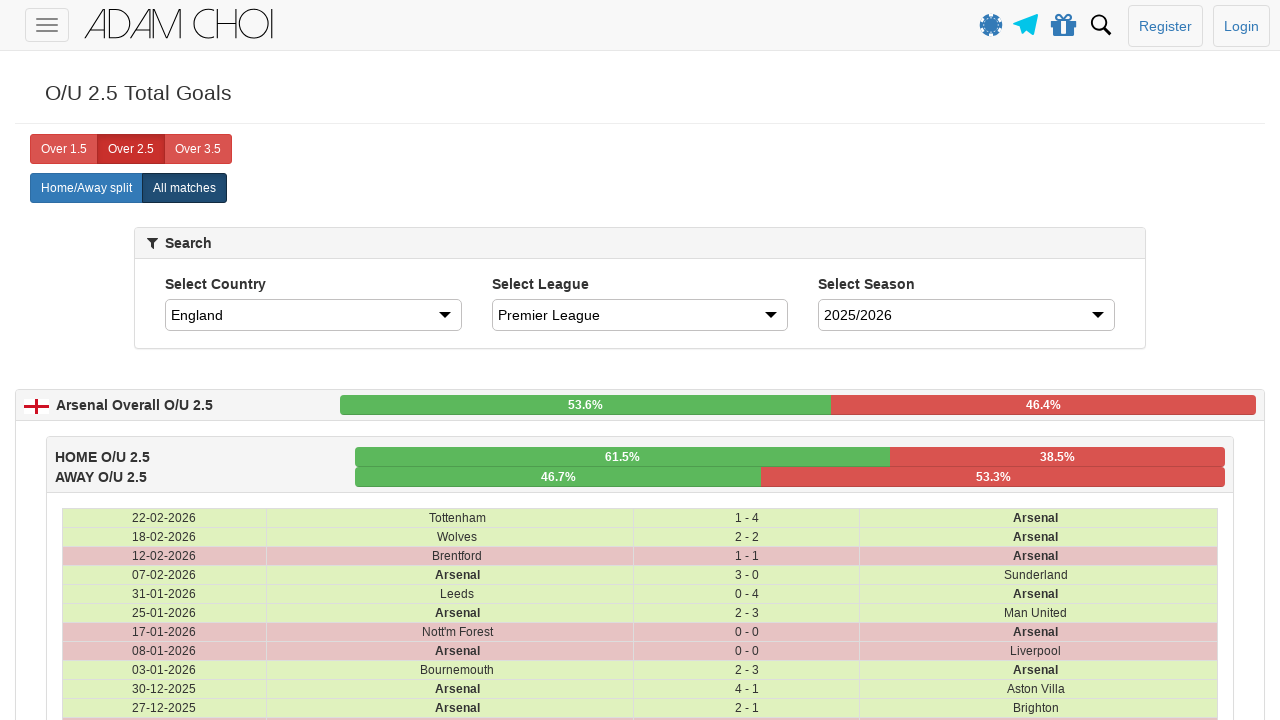

Selected Spain from country dropdown on #country
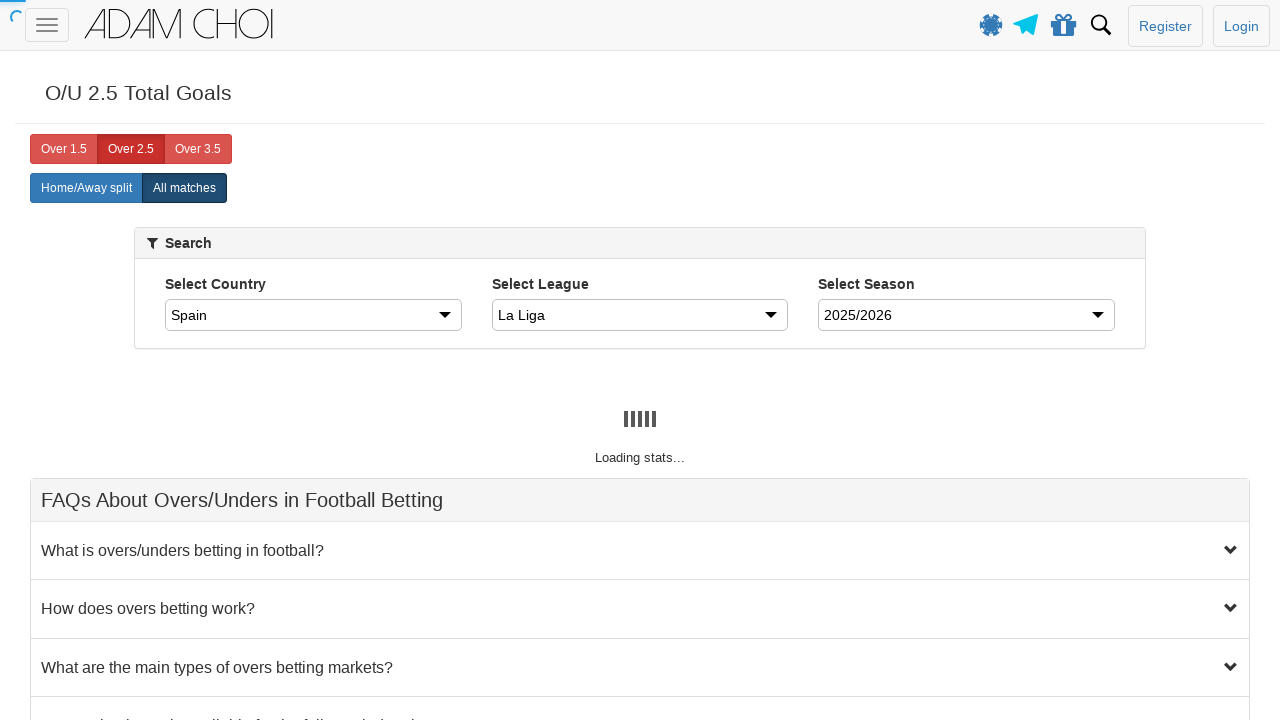

Waited 3 seconds for table data to load after selection
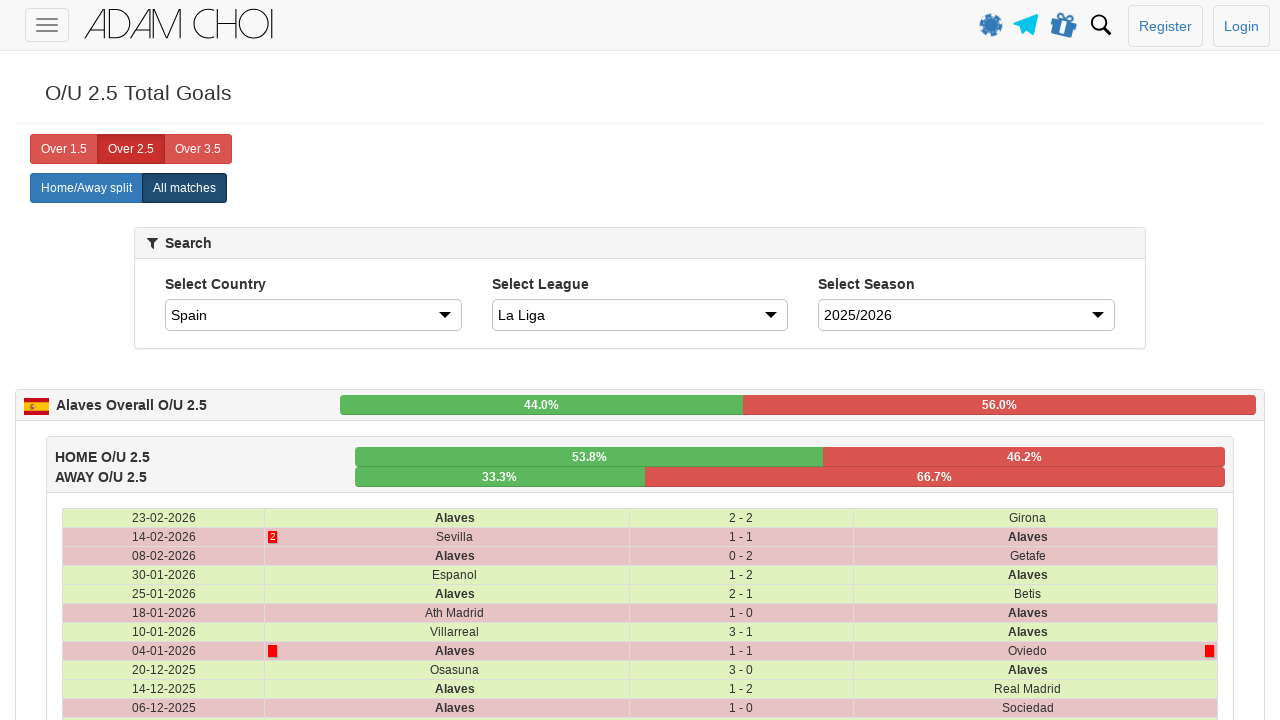

Table rows loaded and are now visible
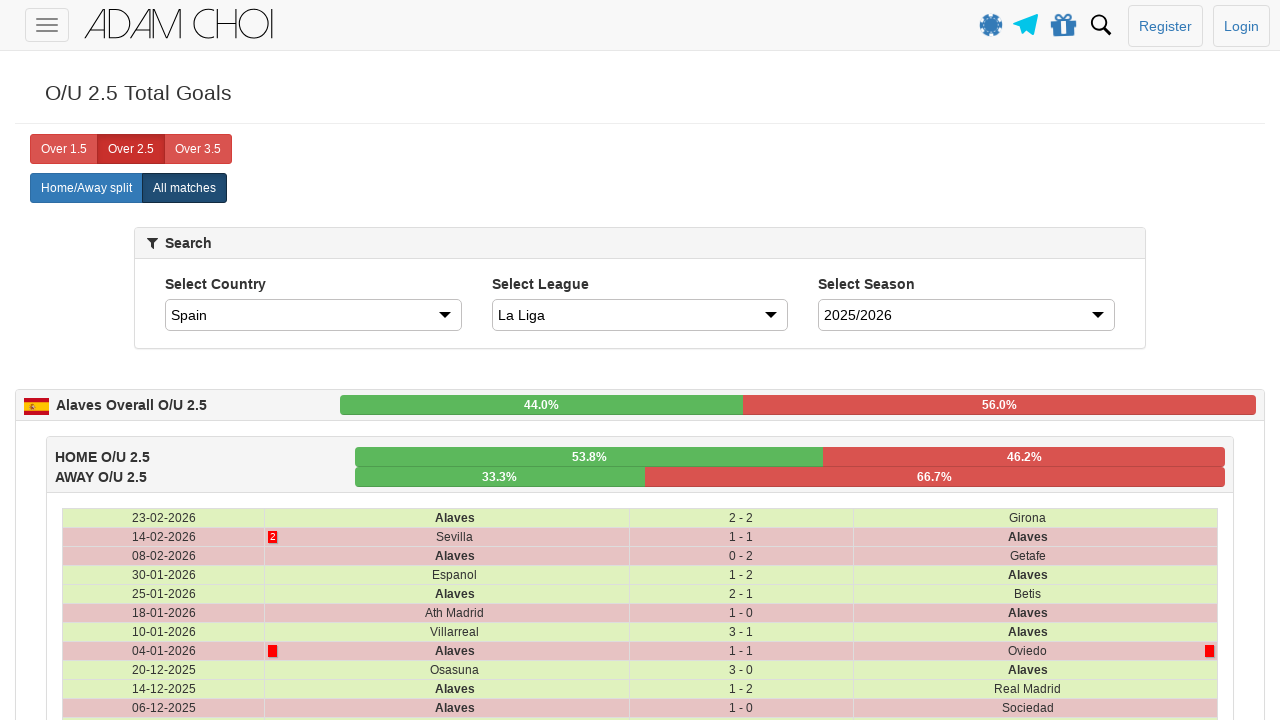

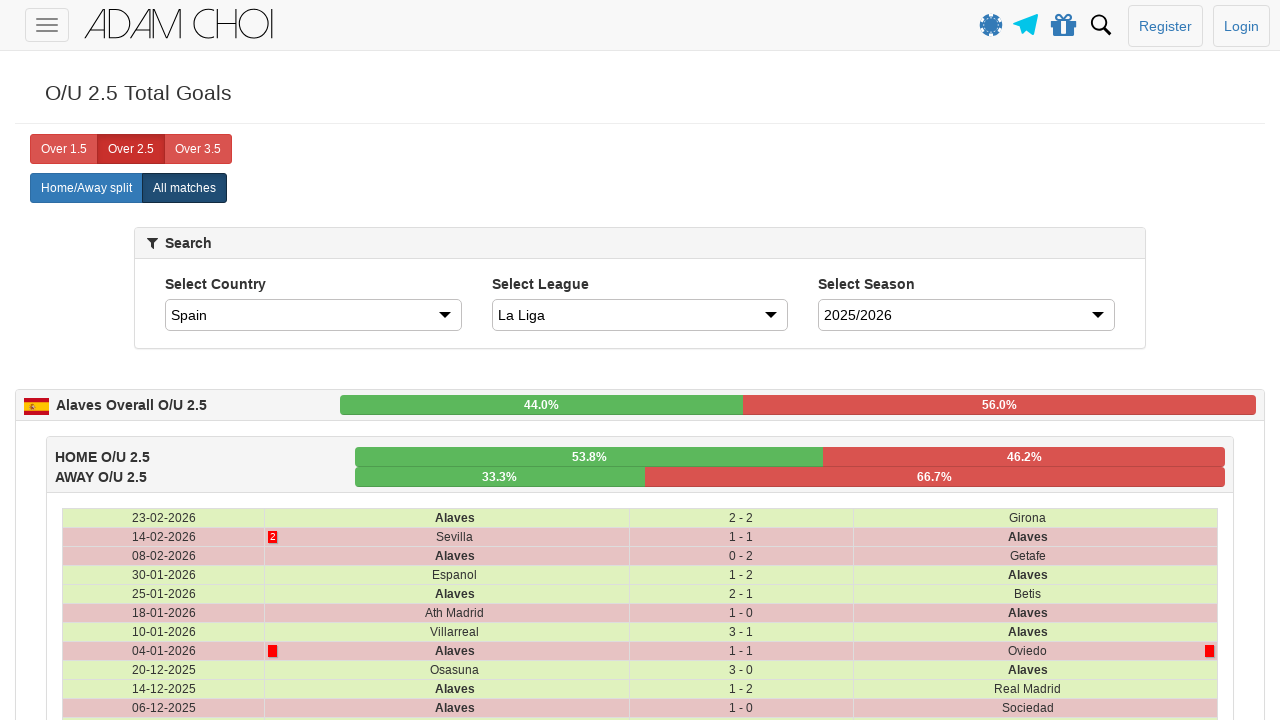